Tests e-commerce cart functionality by adding multiple vegetables (Broccoli, Cucumber, Beans) to the cart, proceeding to checkout, and applying a promo code to verify discount application

Starting URL: https://rahulshettyacademy.com/seleniumPractise/

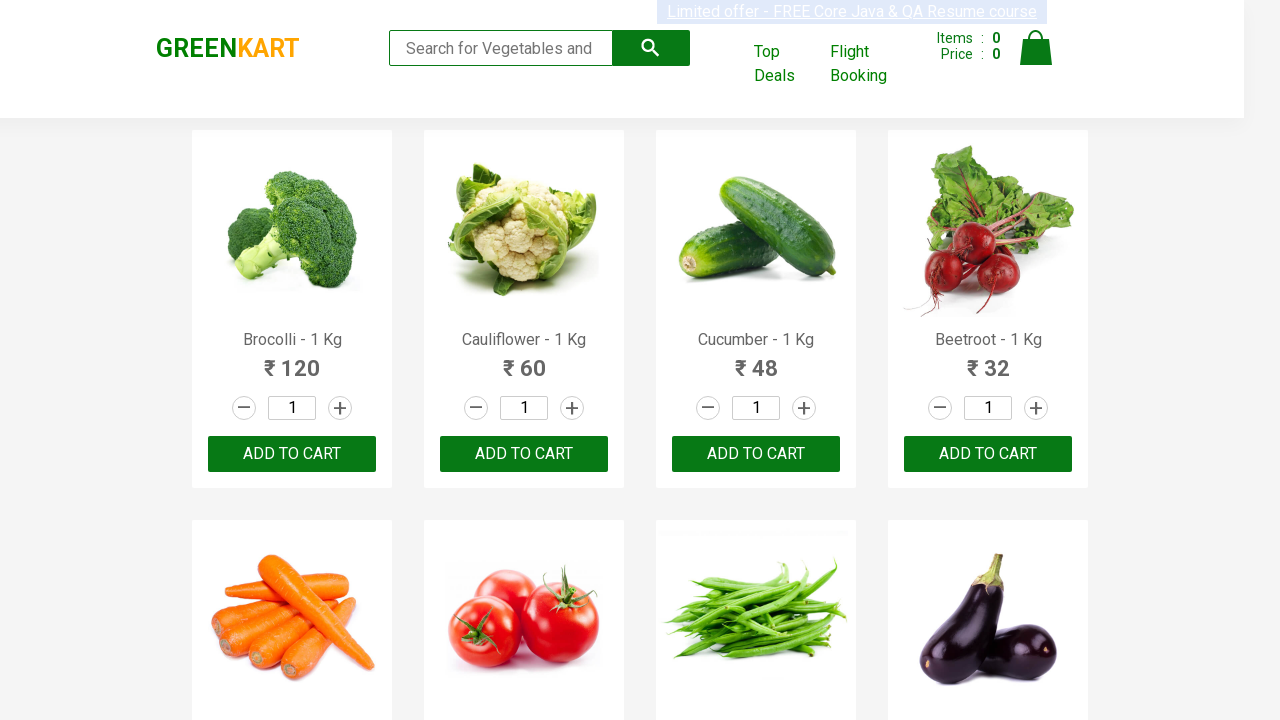

Waited for product names to load on the page
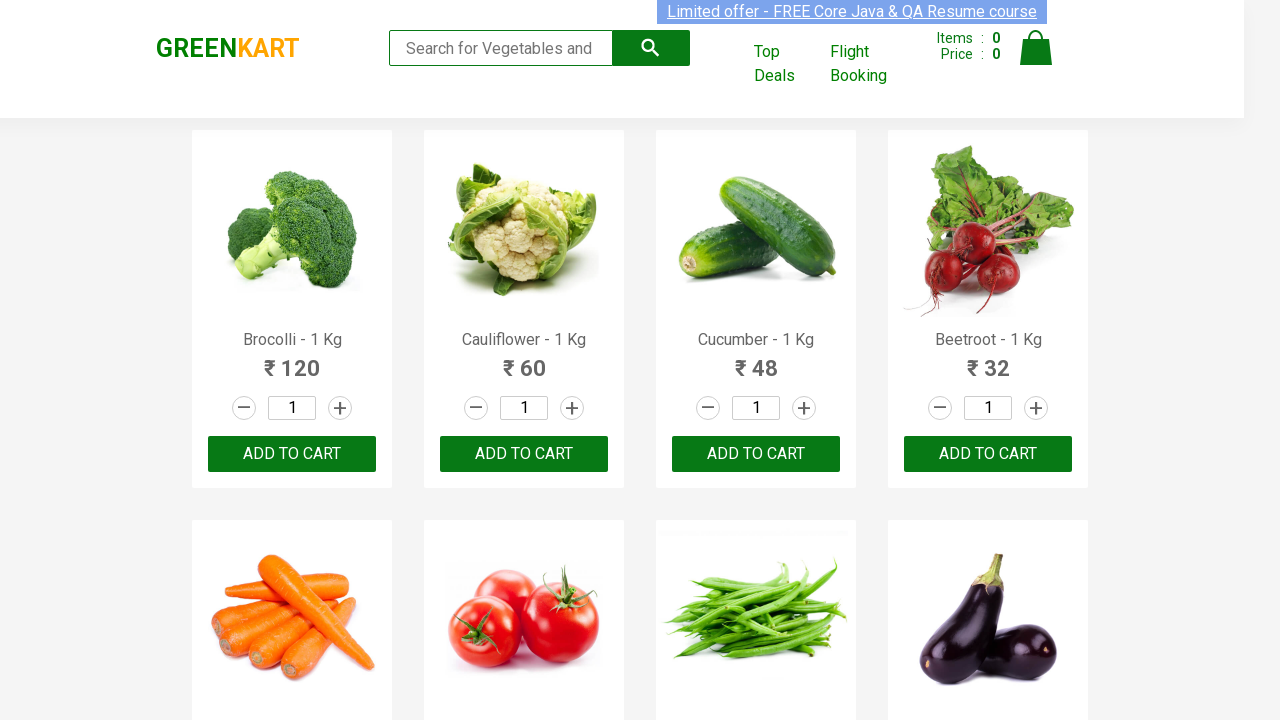

Retrieved all product name elements from the page
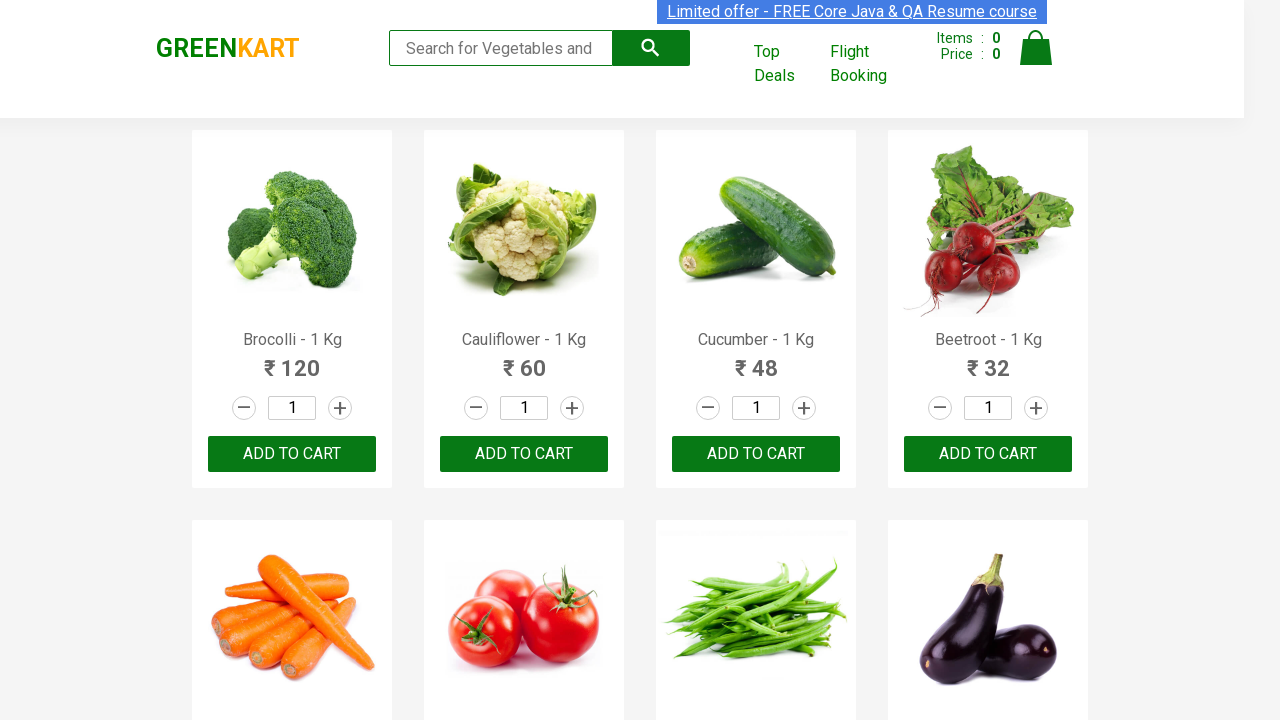

Retrieved all add to cart buttons
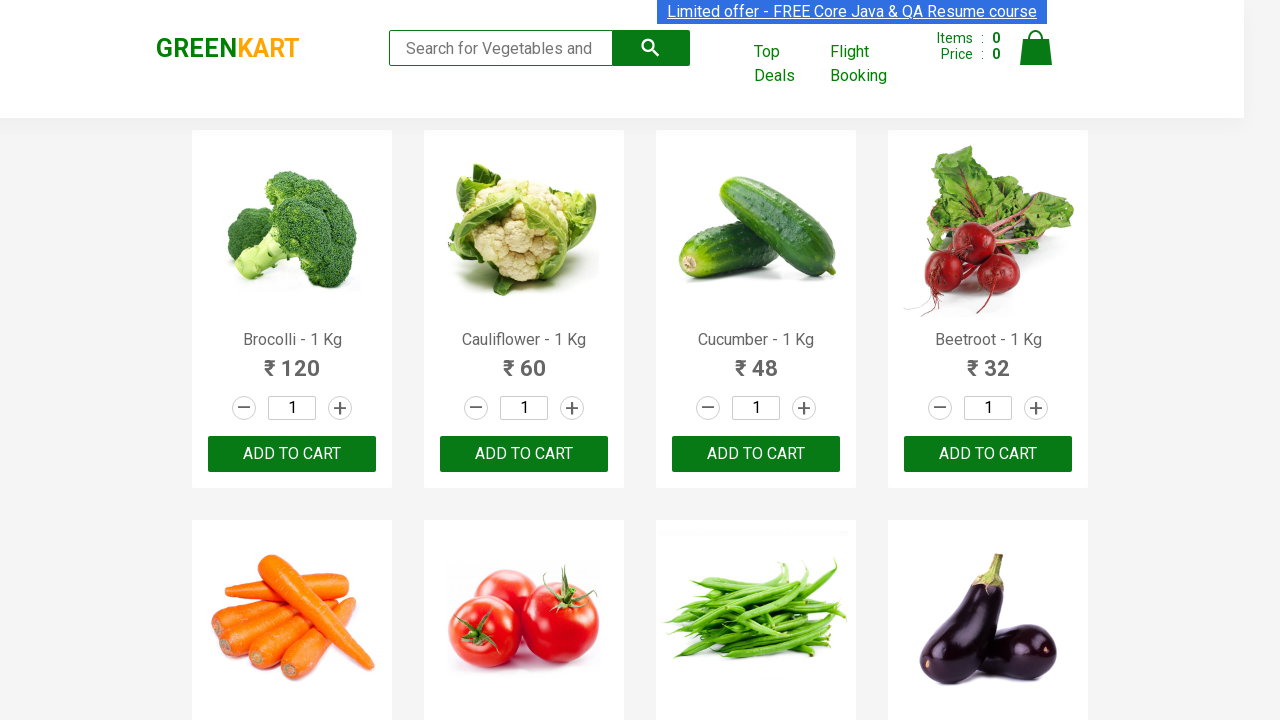

Clicked 'Add to Cart' button for Brocolli at (292, 454) on div.product-action button >> nth=0
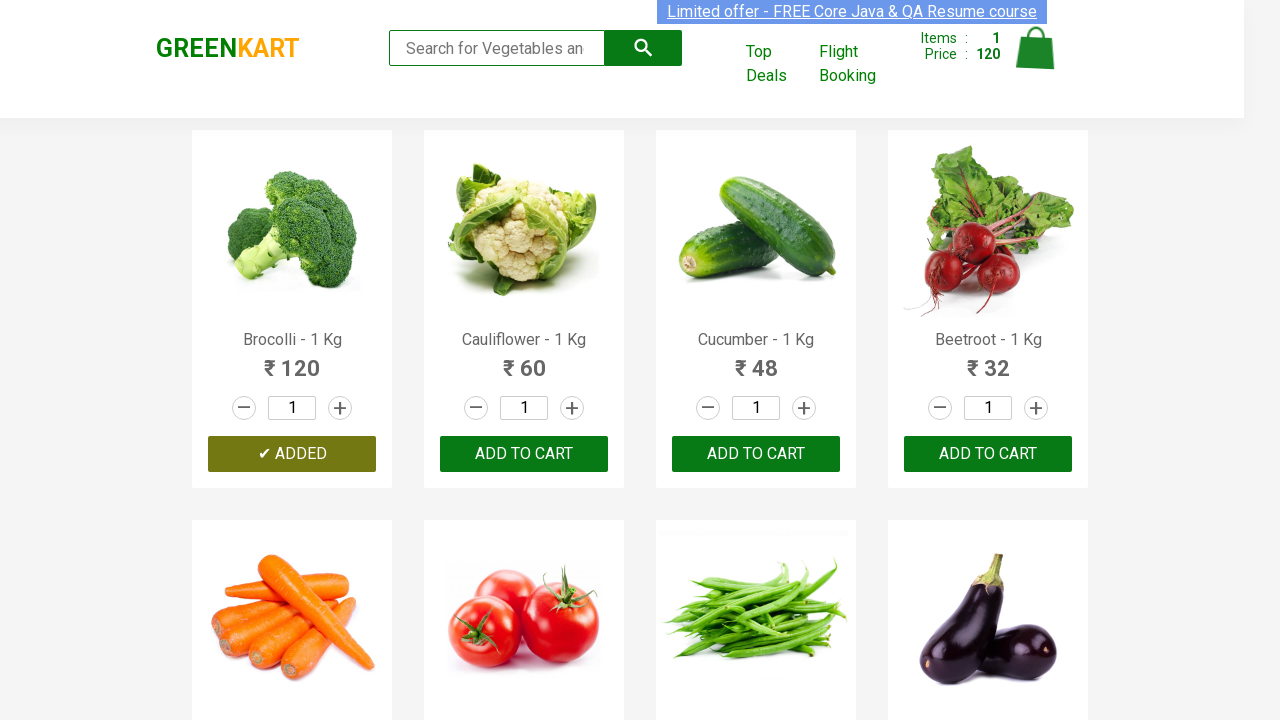

Clicked 'Add to Cart' button for Cucumber at (756, 454) on div.product-action button >> nth=2
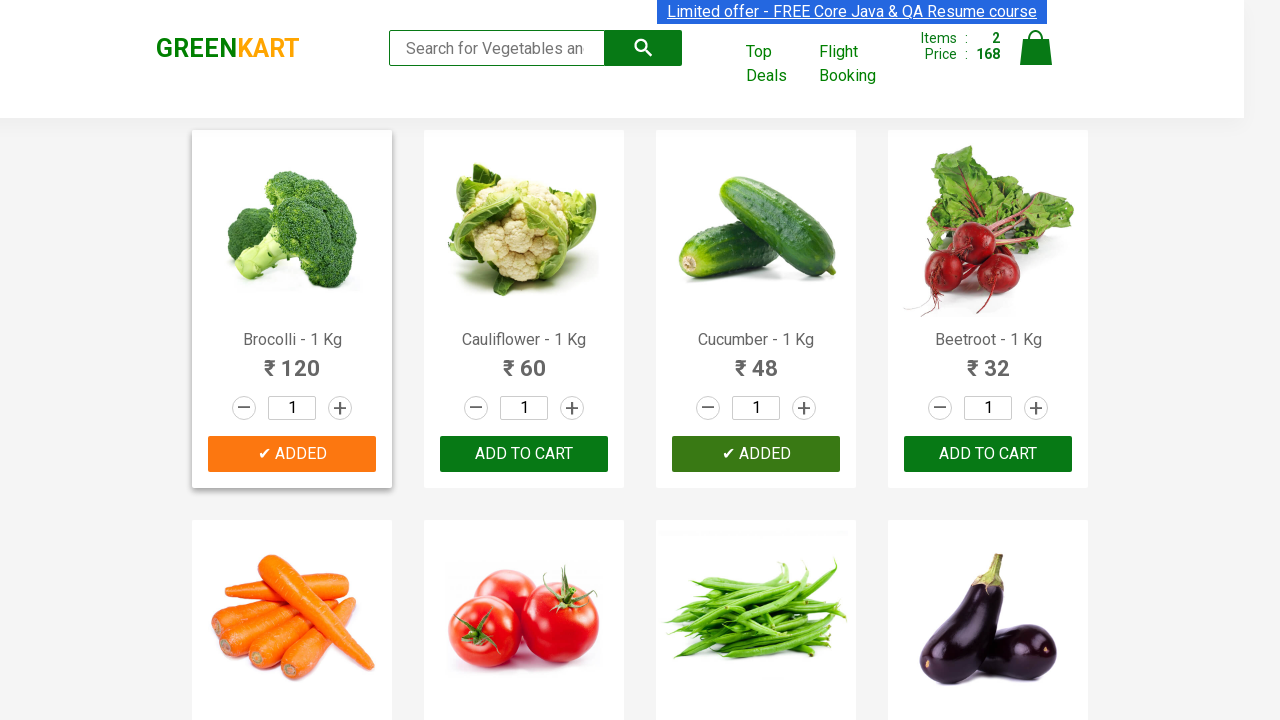

Clicked 'Add to Cart' button for Beans at (756, 360) on div.product-action button >> nth=6
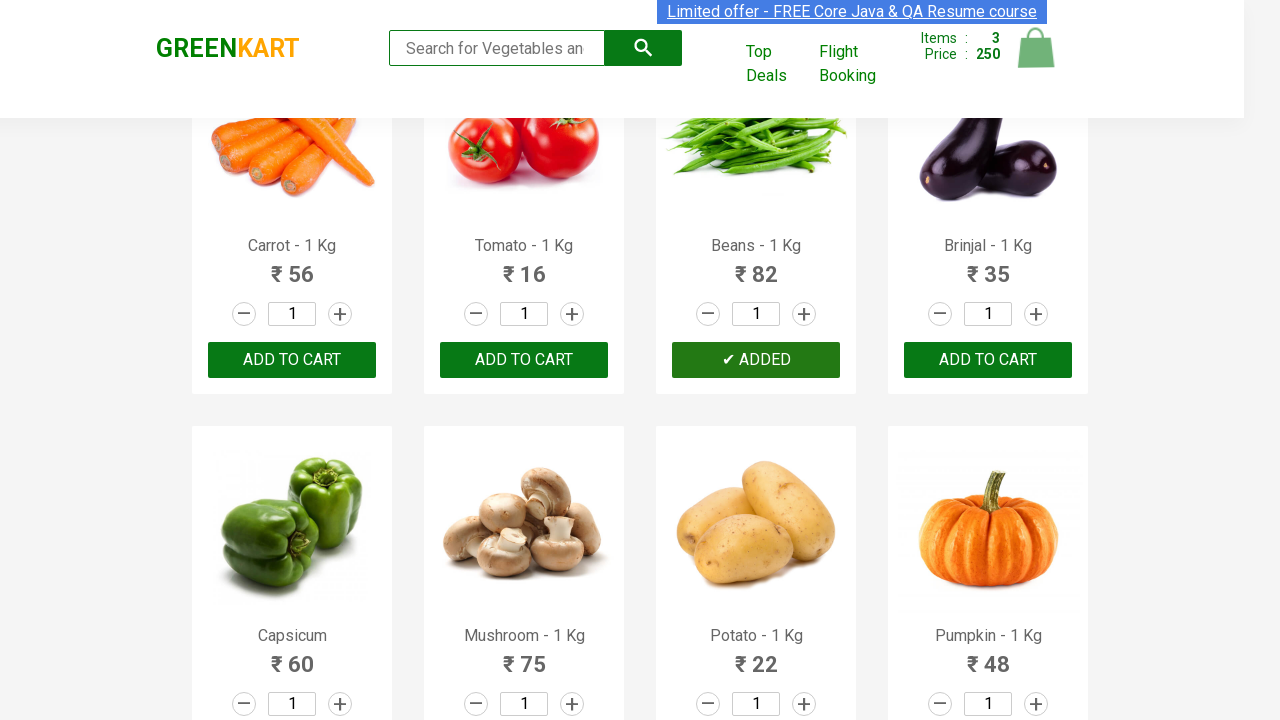

Clicked on the Cart icon to view the shopping cart at (1036, 48) on img[alt='Cart']
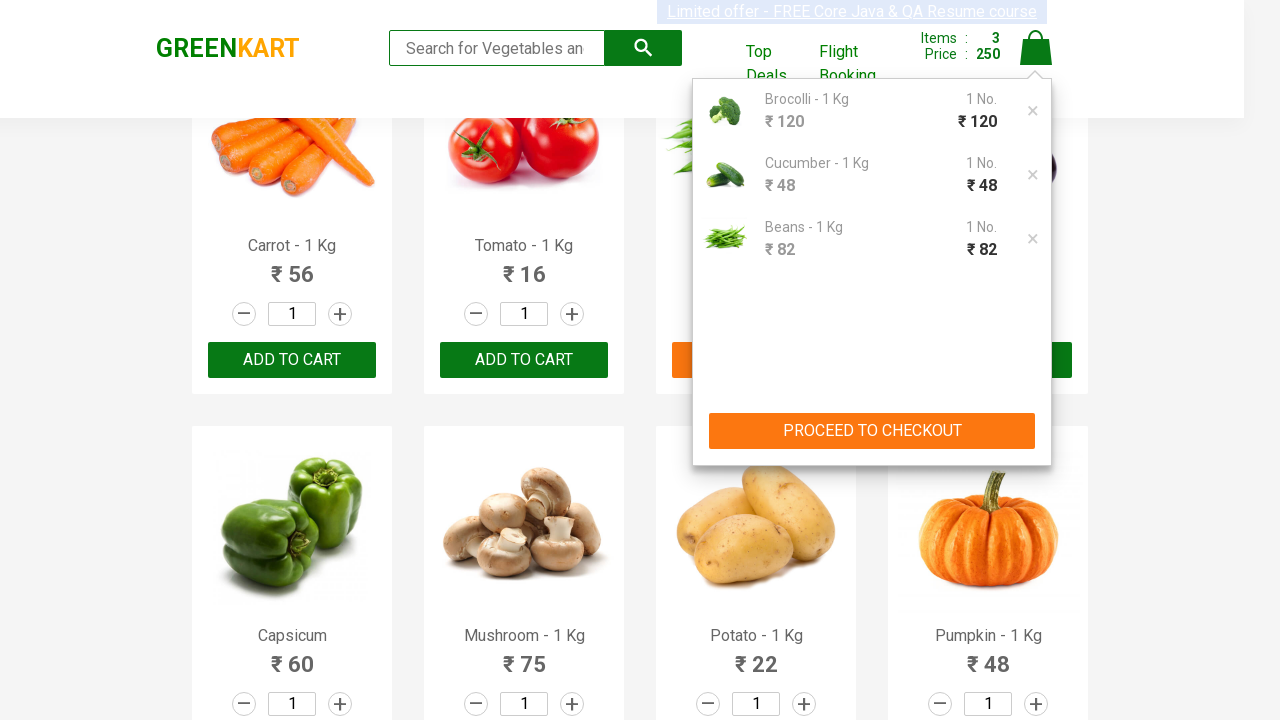

Clicked 'PROCEED TO CHECKOUT' button to proceed to checkout page at (872, 431) on button:has-text('PROCEED TO CHECKOUT')
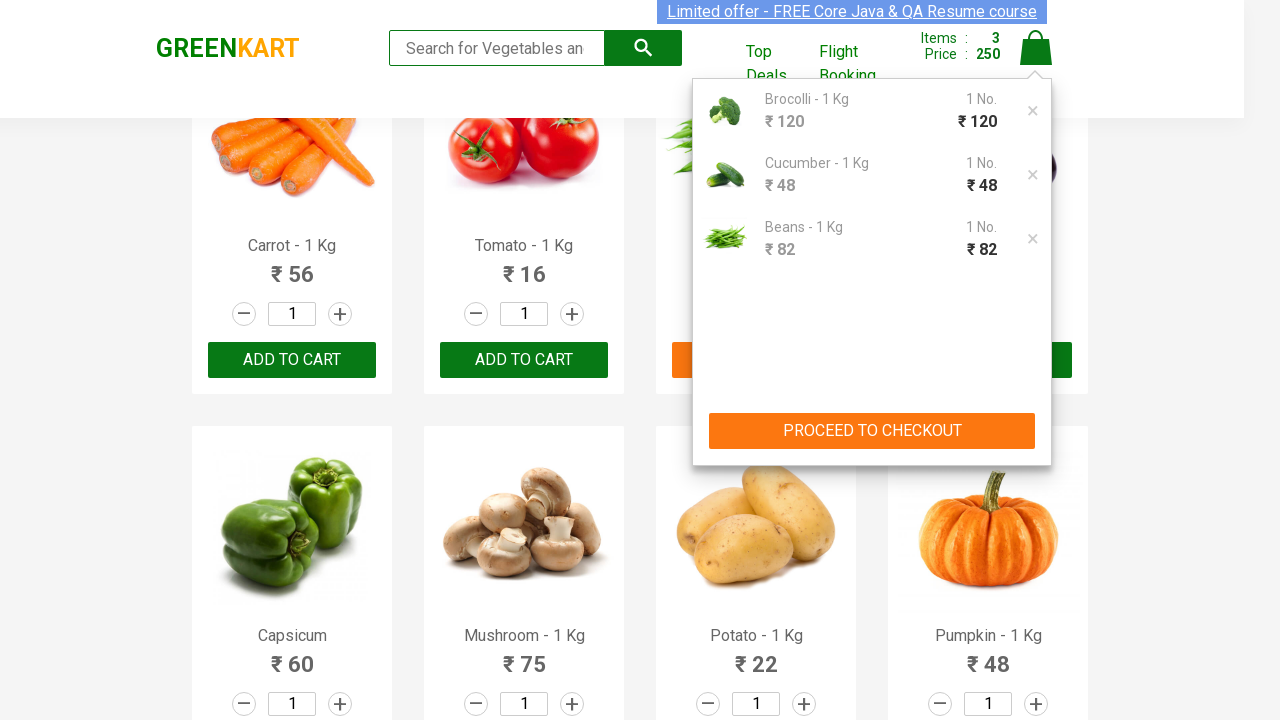

Waited for promo code input field to be visible on checkout page
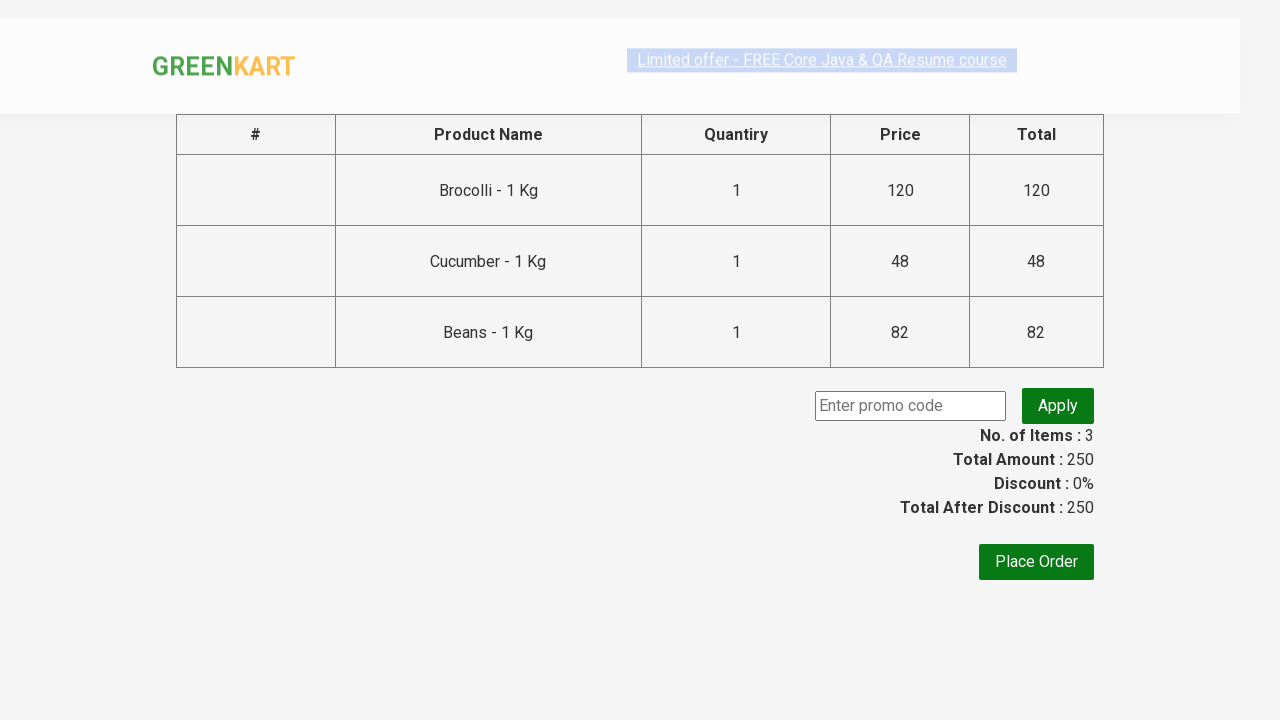

Entered promo code 'rahulshettyacademy' in the promo code field on input.promoCode
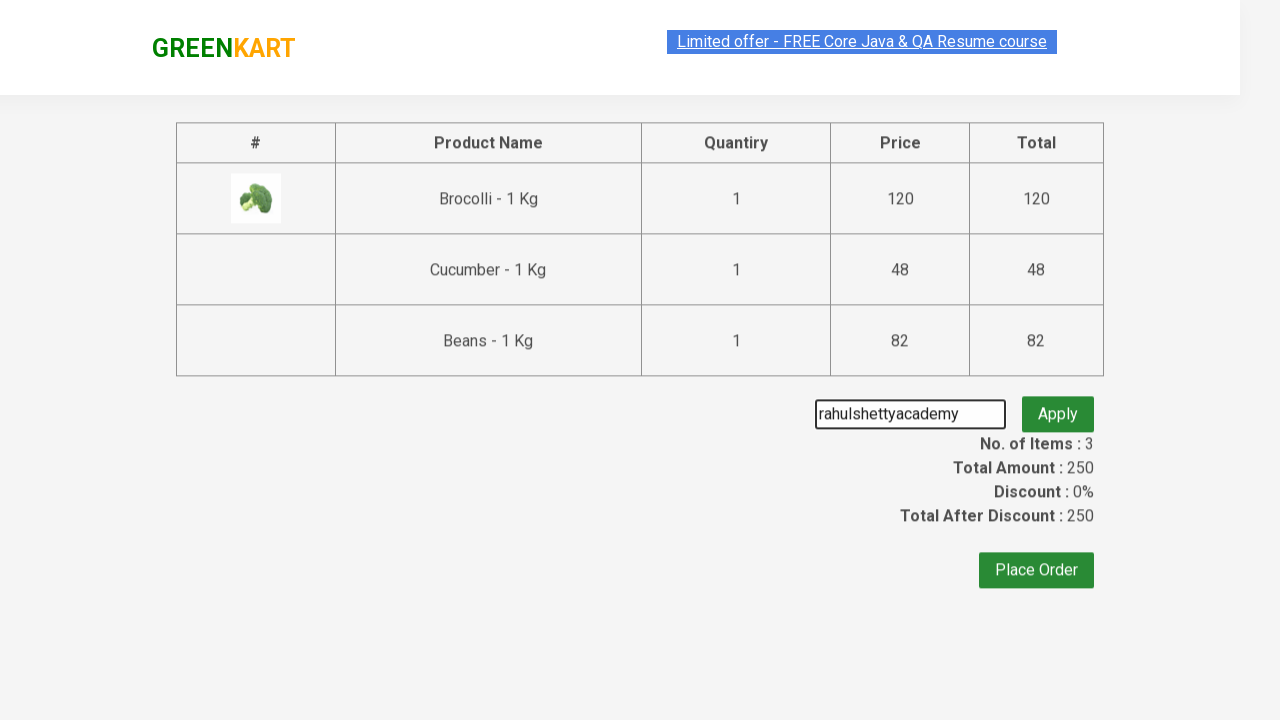

Clicked 'Apply' button to apply the promo code at (1058, 406) on button.promoBtn
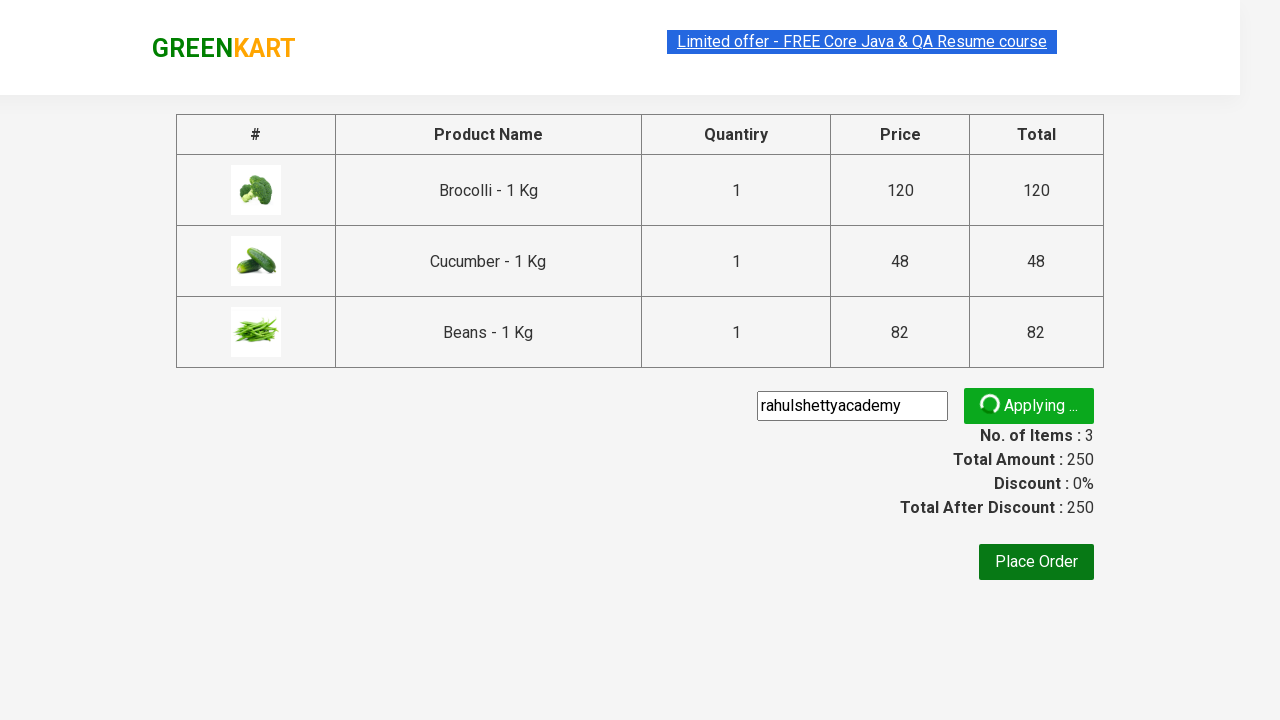

Waited for promo discount confirmation message to appear
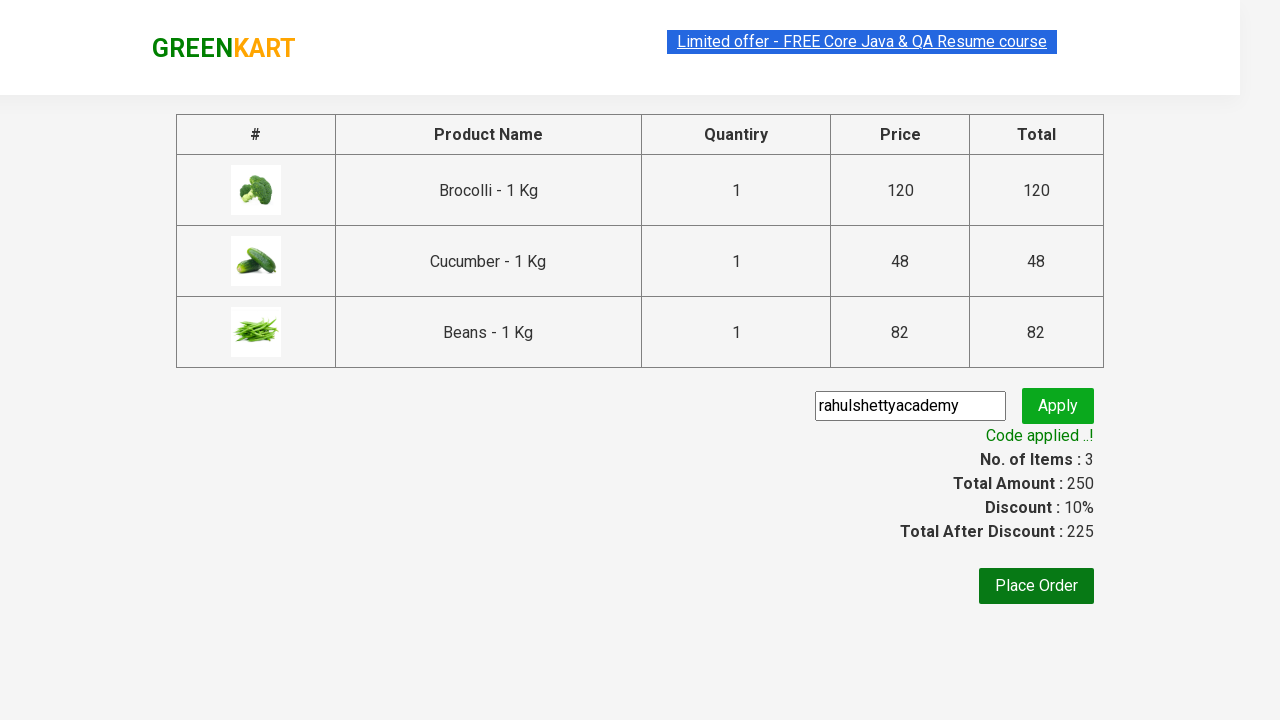

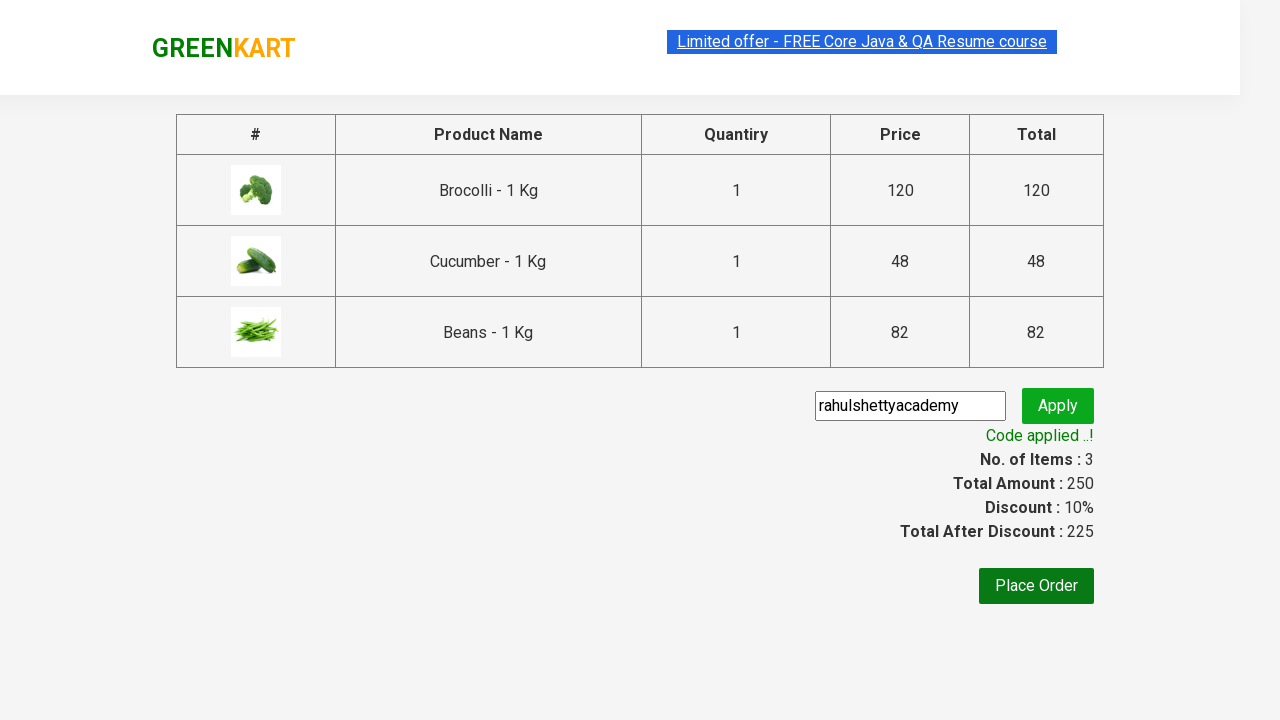